Tests scrolling functionality by scrolling to the top, scrolling down by pixels, scrolling to a specific element, and scrolling to the bottom of the page

Starting URL: https://the-internet.herokuapp.com/large

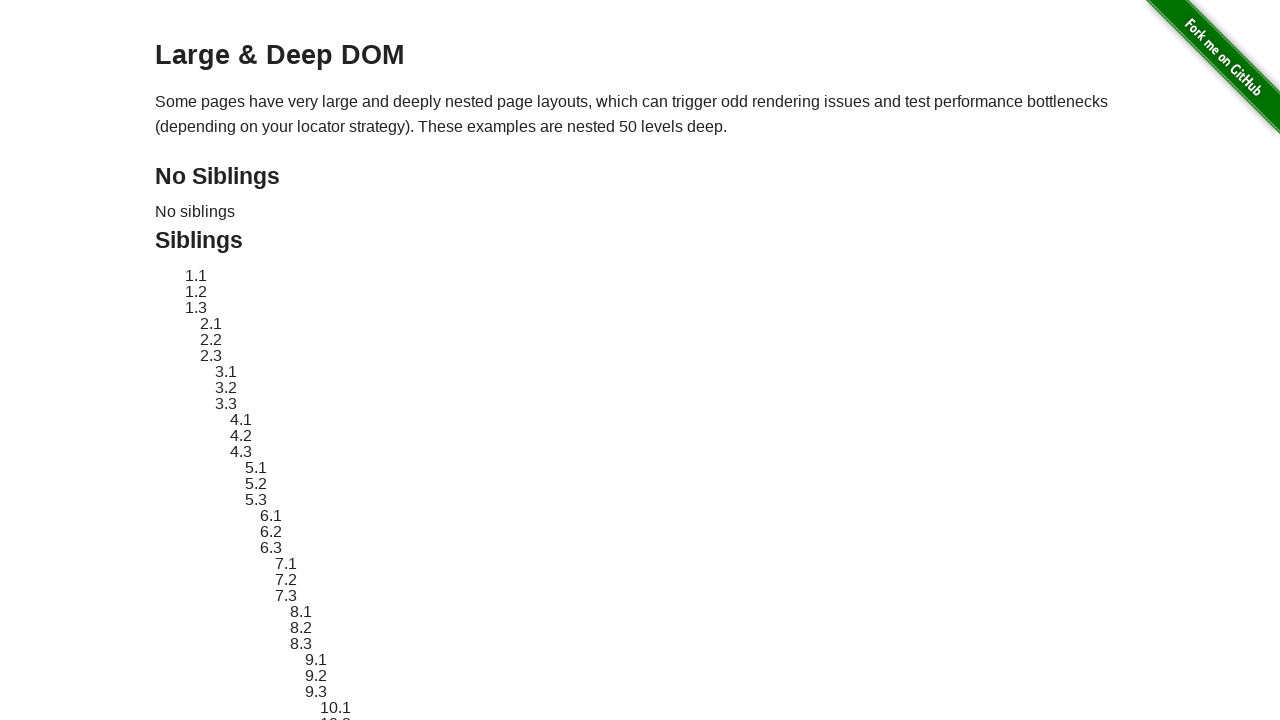

Scrolled to the top of the page
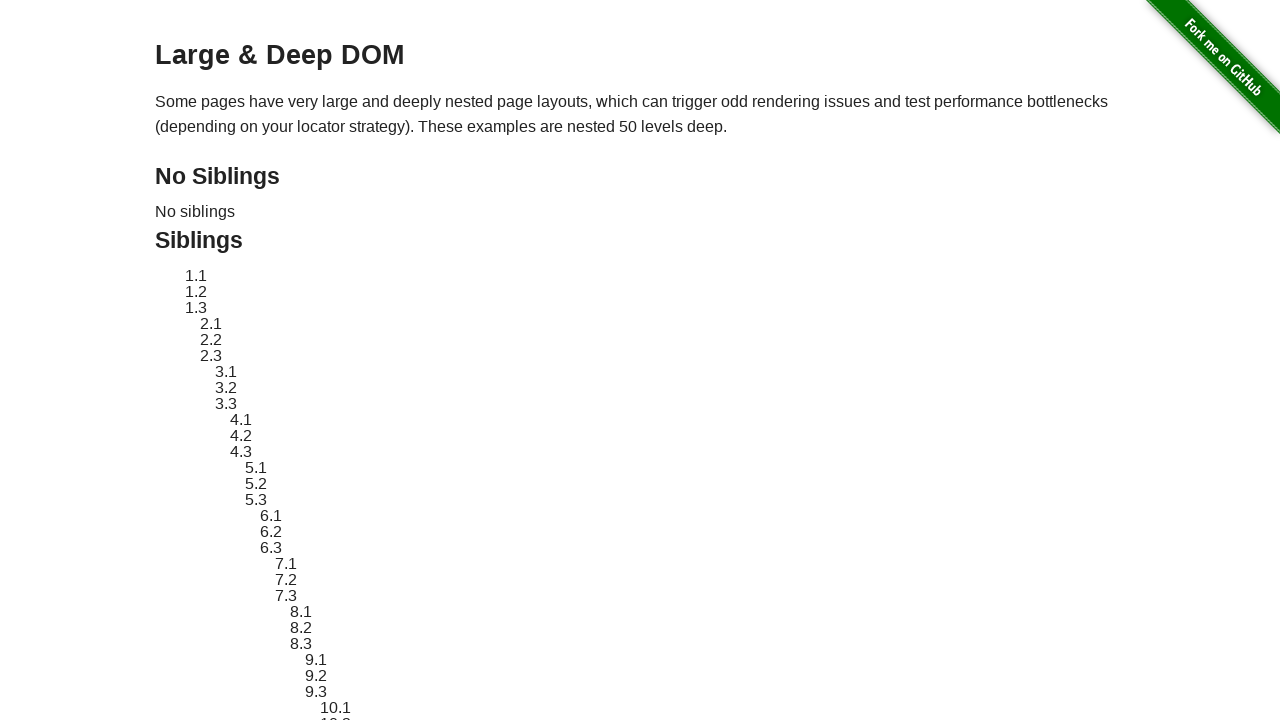

Scrolled down by 500 pixels
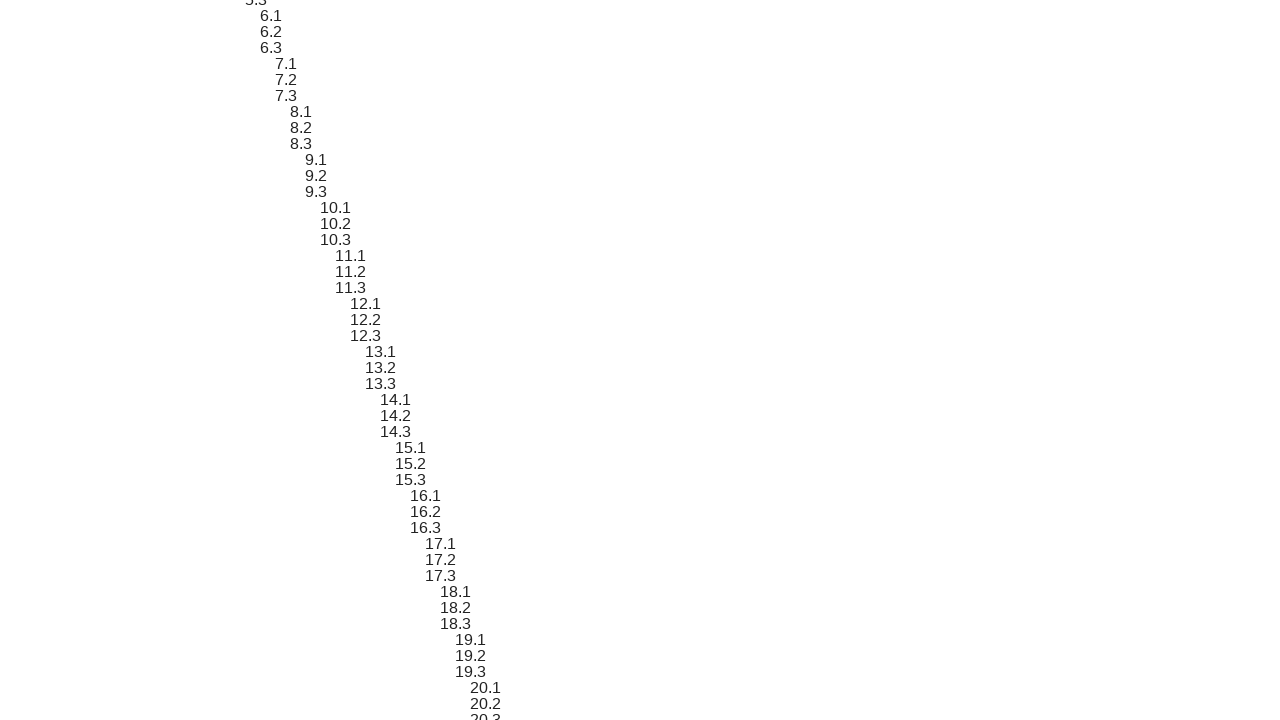

Scrolled to specific element with ID 'sibling-50.1'
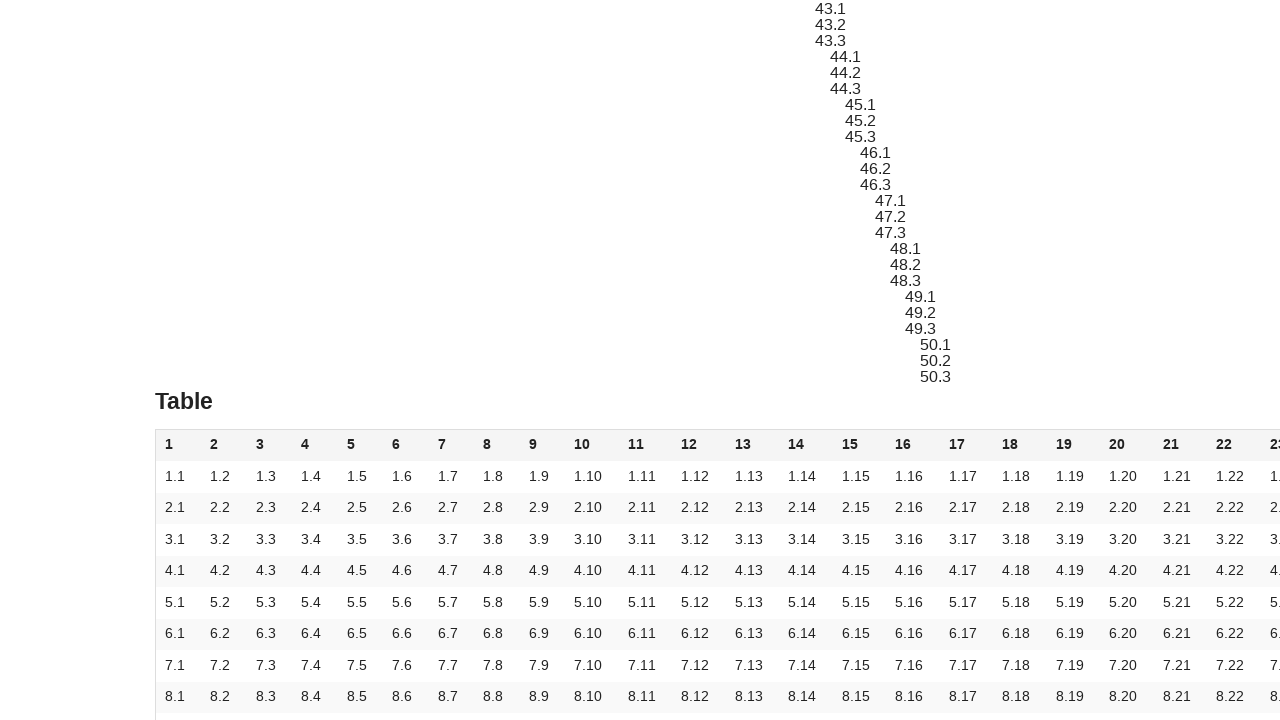

Scrolled to the bottom of the page
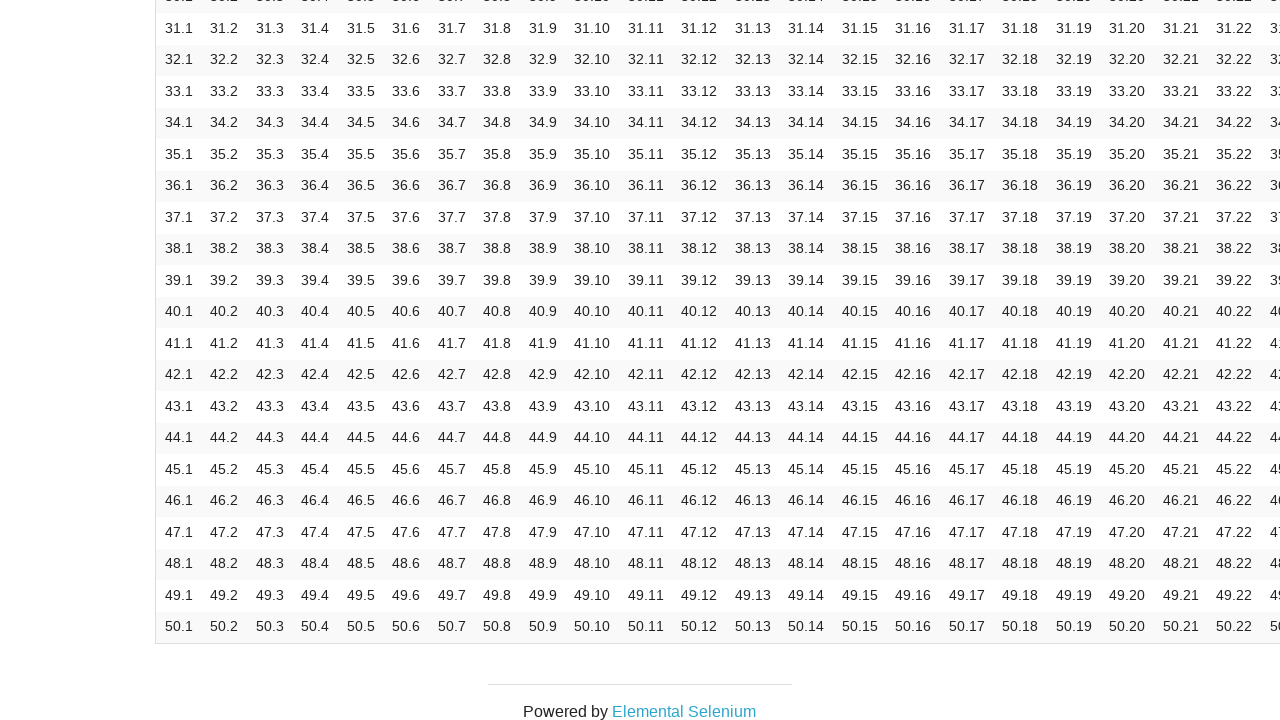

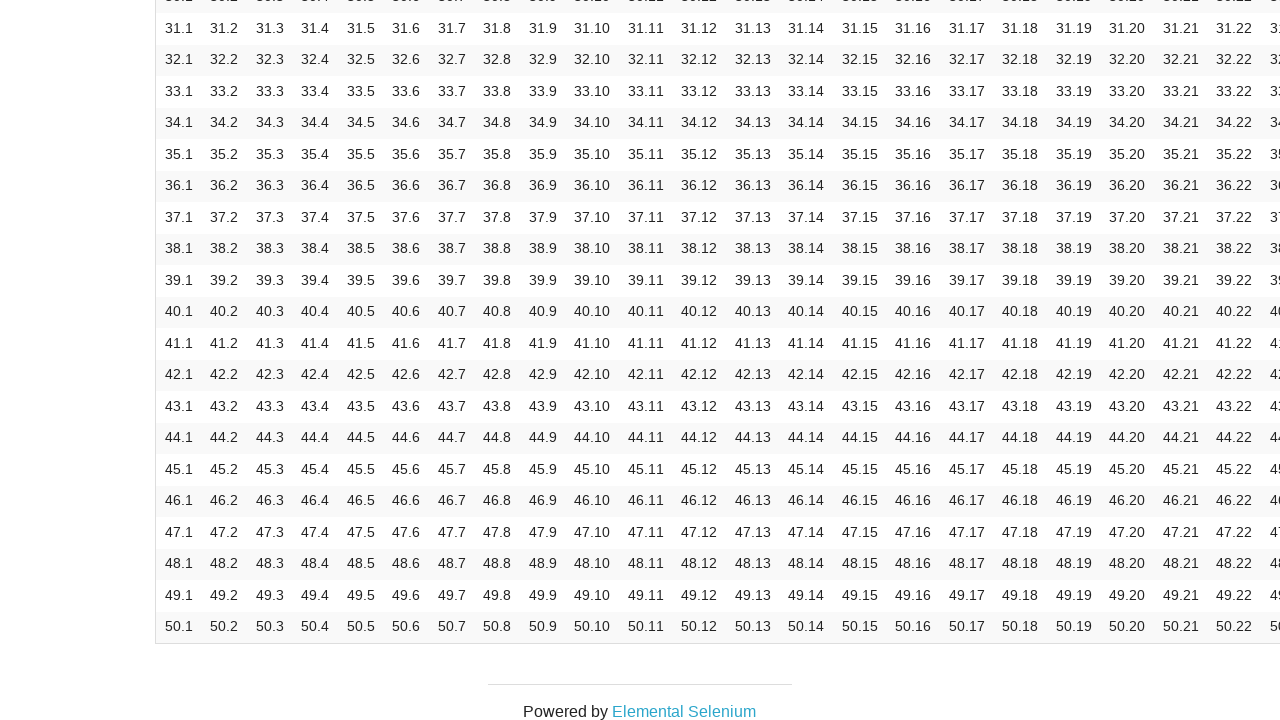